Tests interacting with a frame using frame locator and filling a text field

Starting URL: https://ui.vision/demo/webtest/frames/

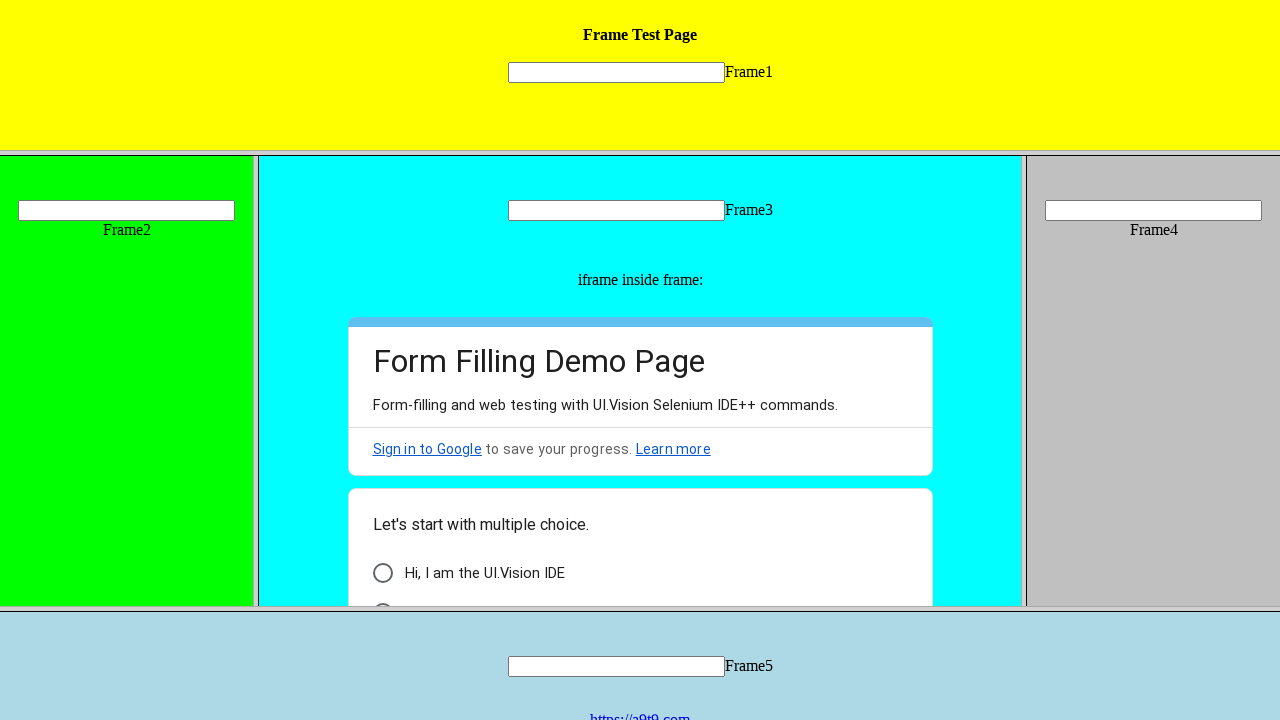

Waited 1000ms for frame to load
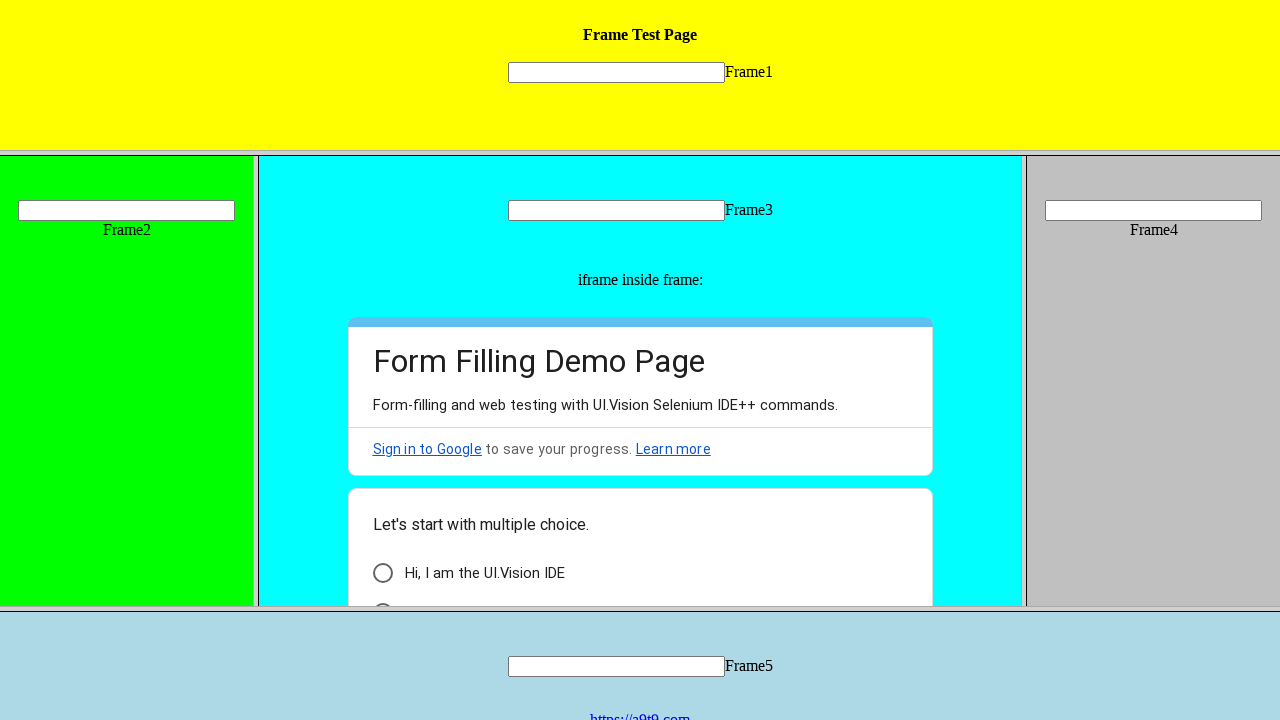

Located frame with src='frame_1.html'
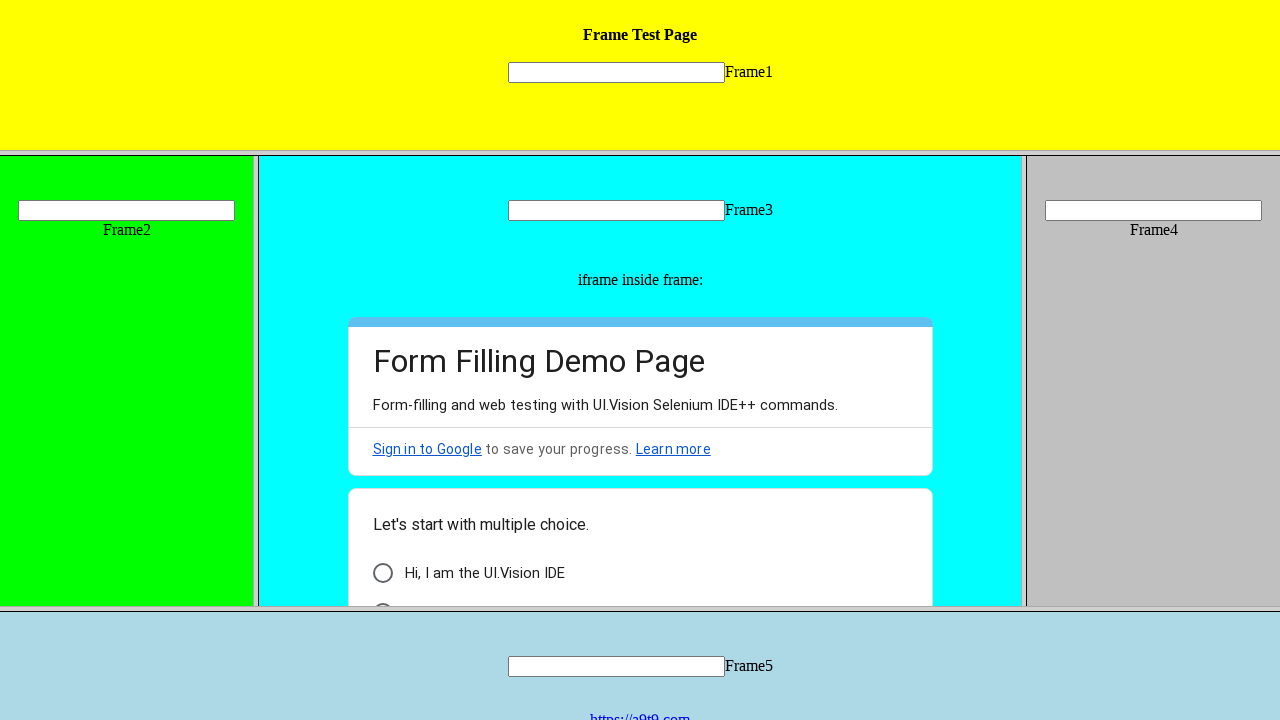

Filled text field 'mytext1' with 'Hello' in frame_1 on [src="frame_1.html"] >> internal:control=enter-frame >> [name="mytext1"]
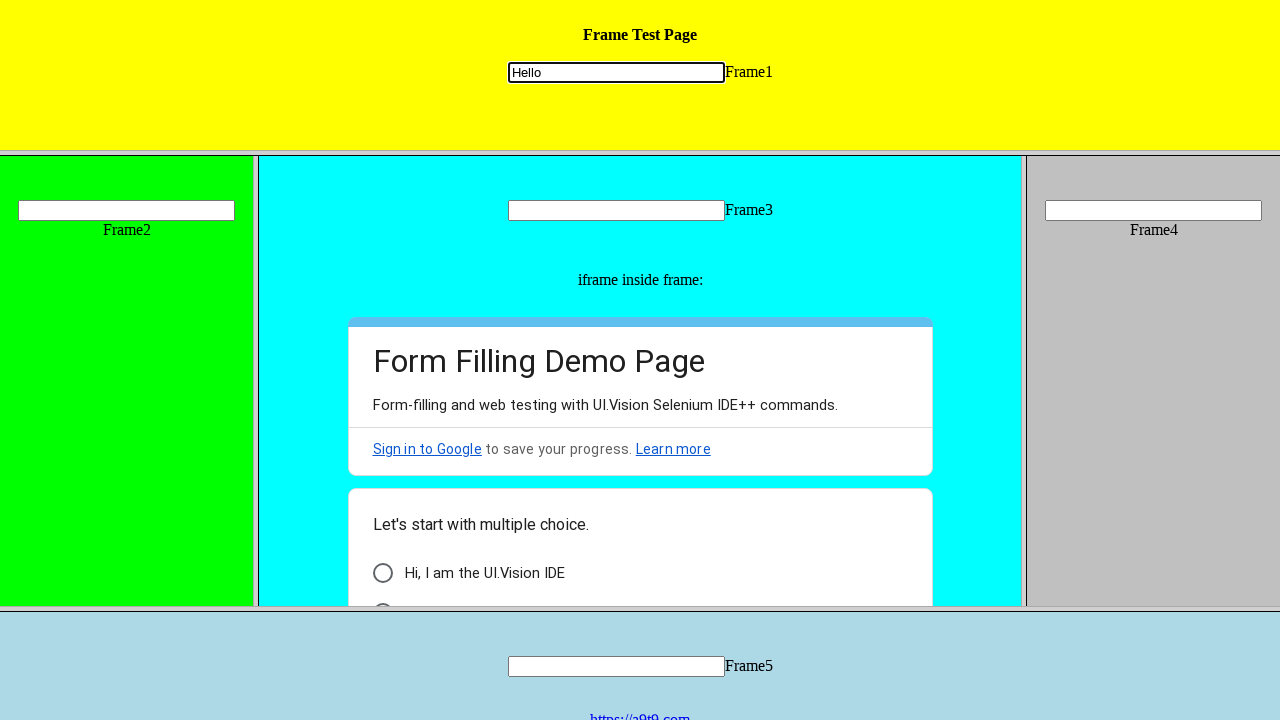

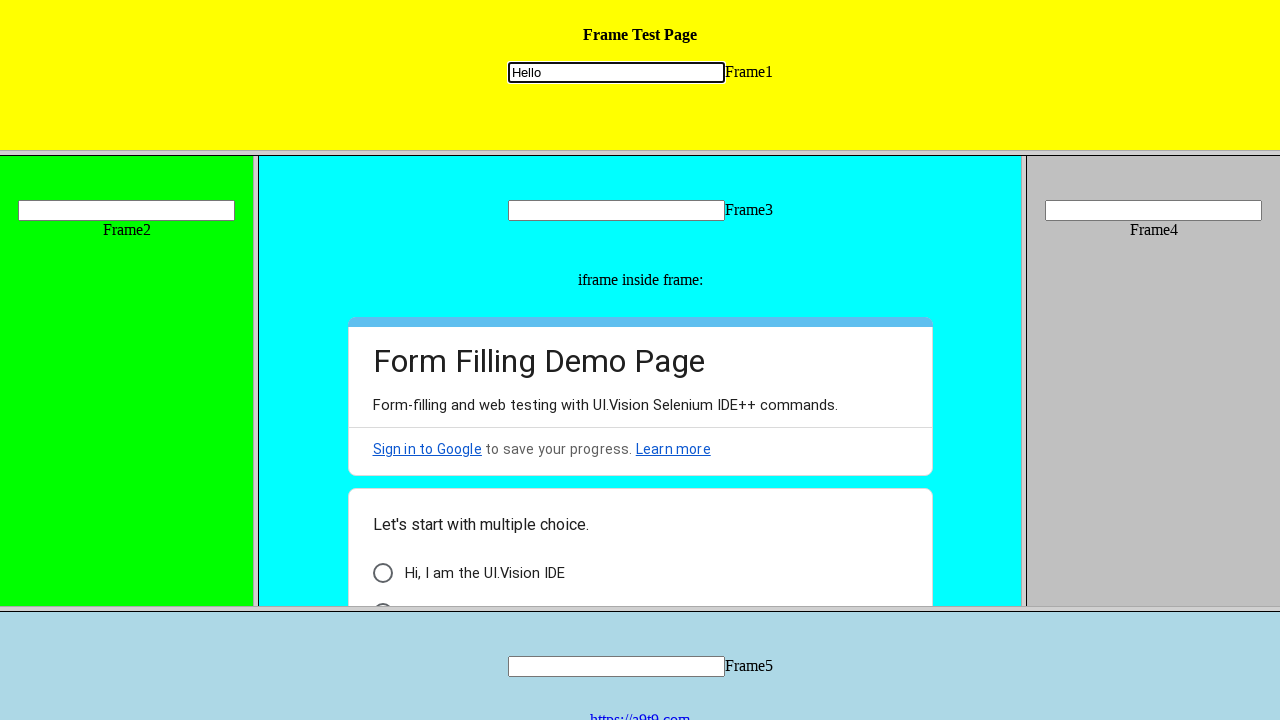